Tests checkbox and radio button selection by finding and clicking specific color options (yellow and orange) and browser options (Opera) on a form

Starting URL: https://selenium08.blogspot.com/2019/07/check-box-and-radio-buttons.html

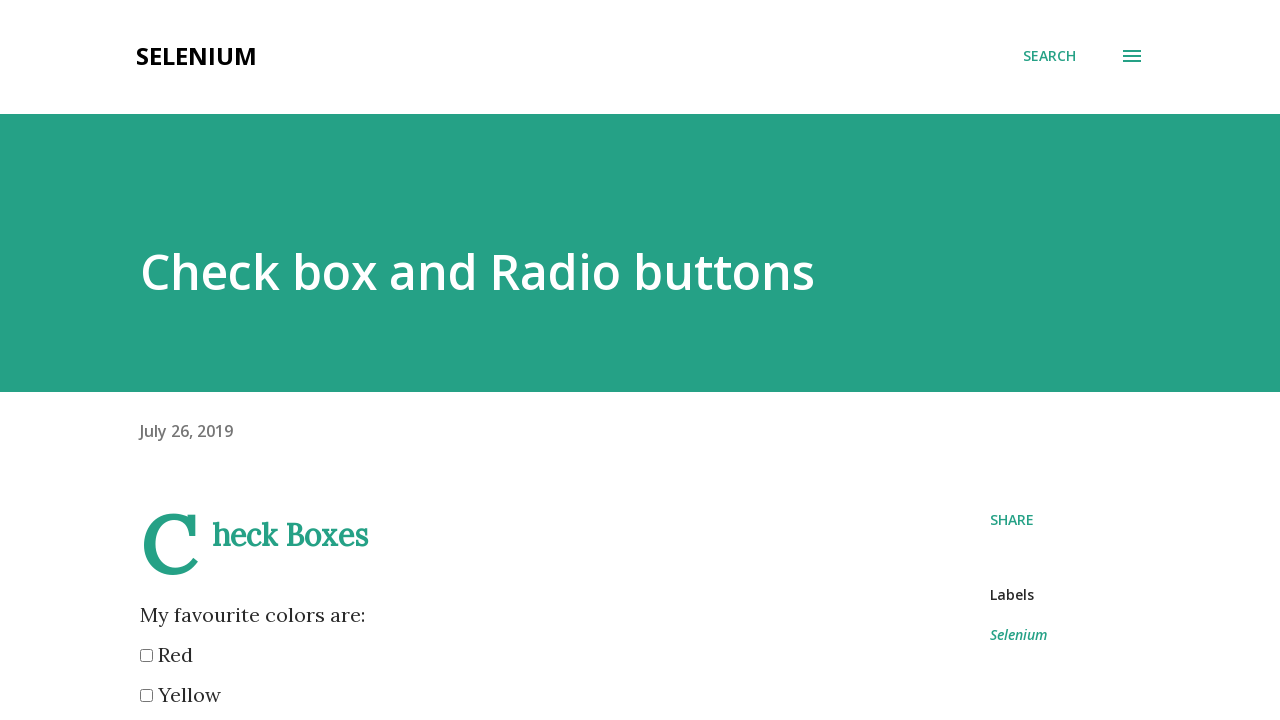

Located all color checkbox elements
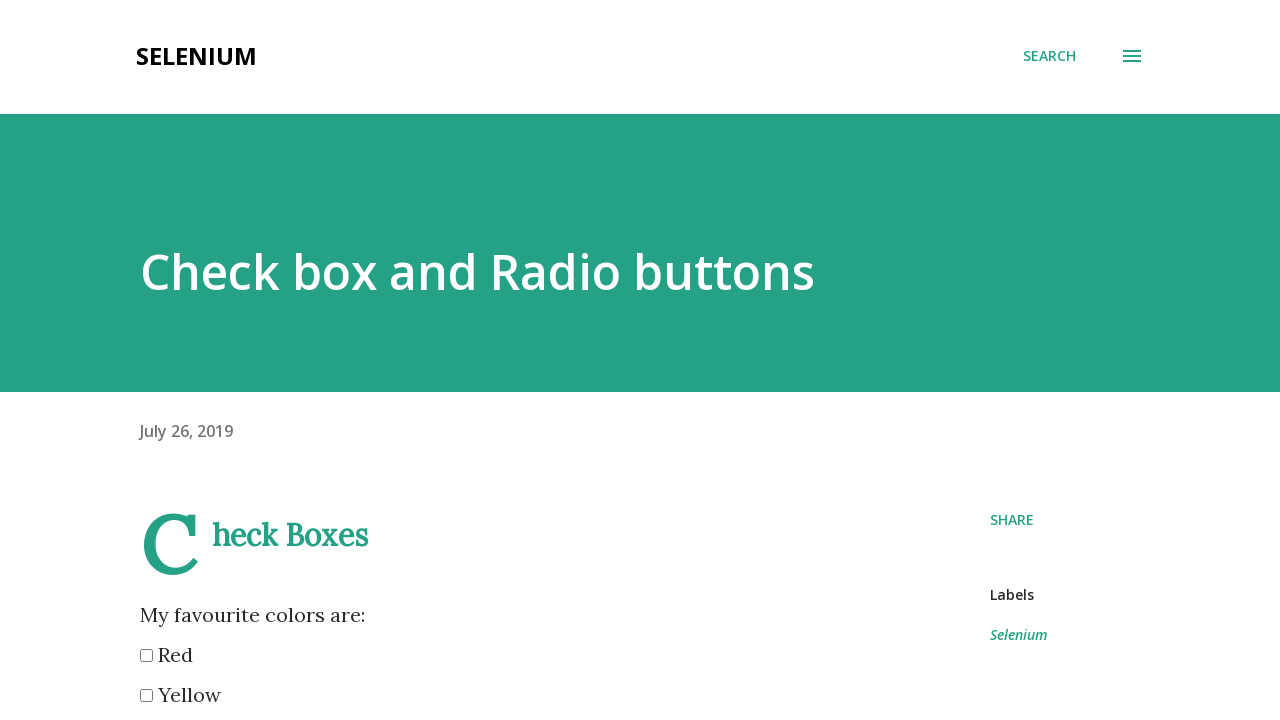

Retrieved color checkbox value: red
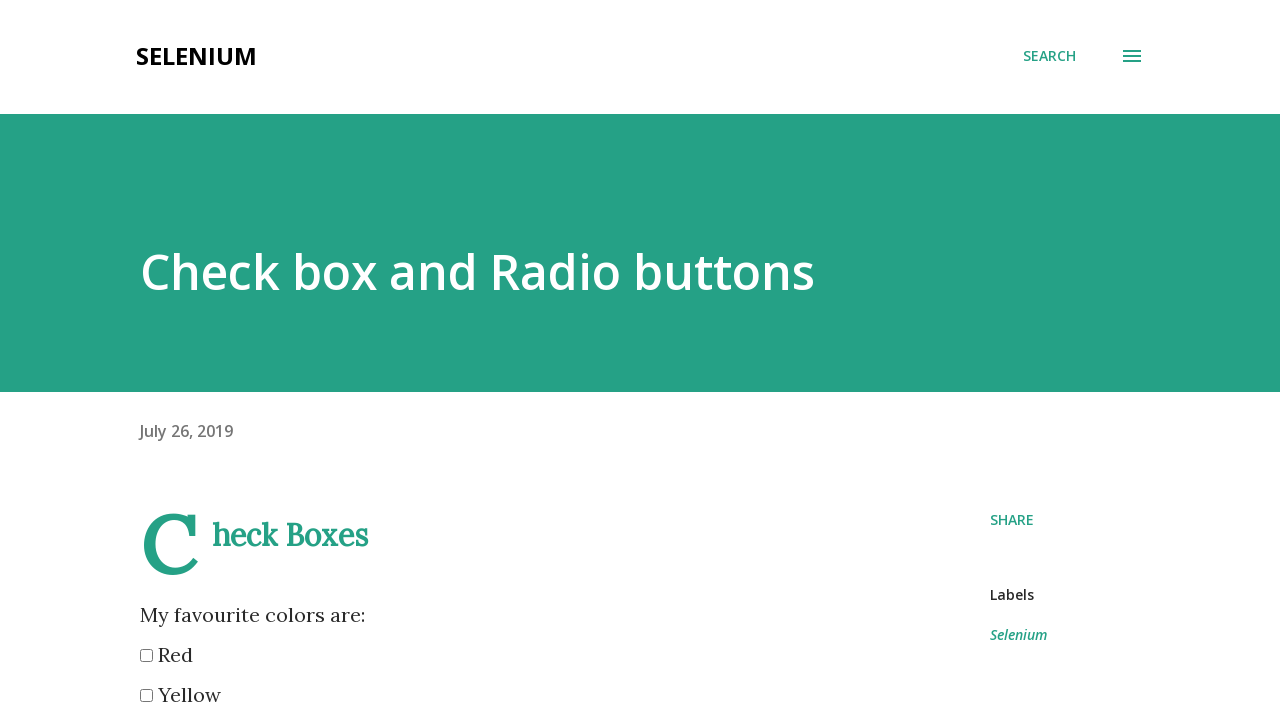

Retrieved color checkbox value: yellow
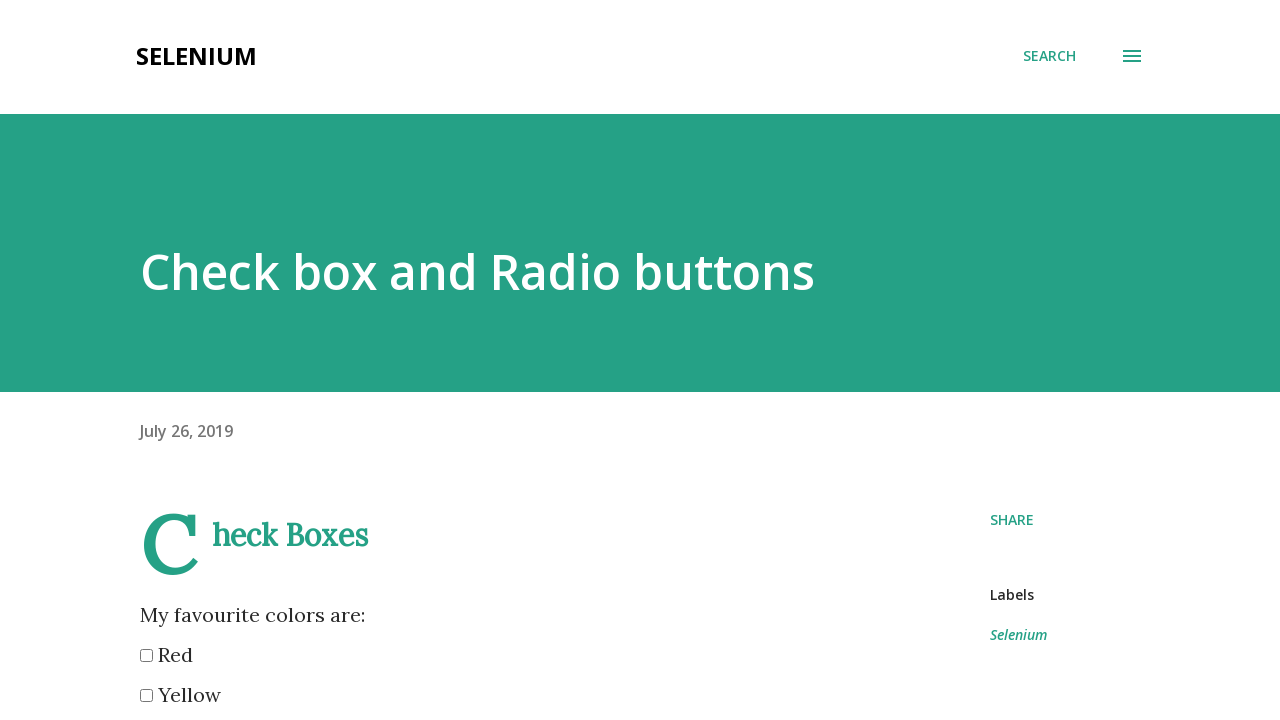

Clicked yellow color checkbox at (146, 696) on xpath=//input[@name='color'] >> nth=1
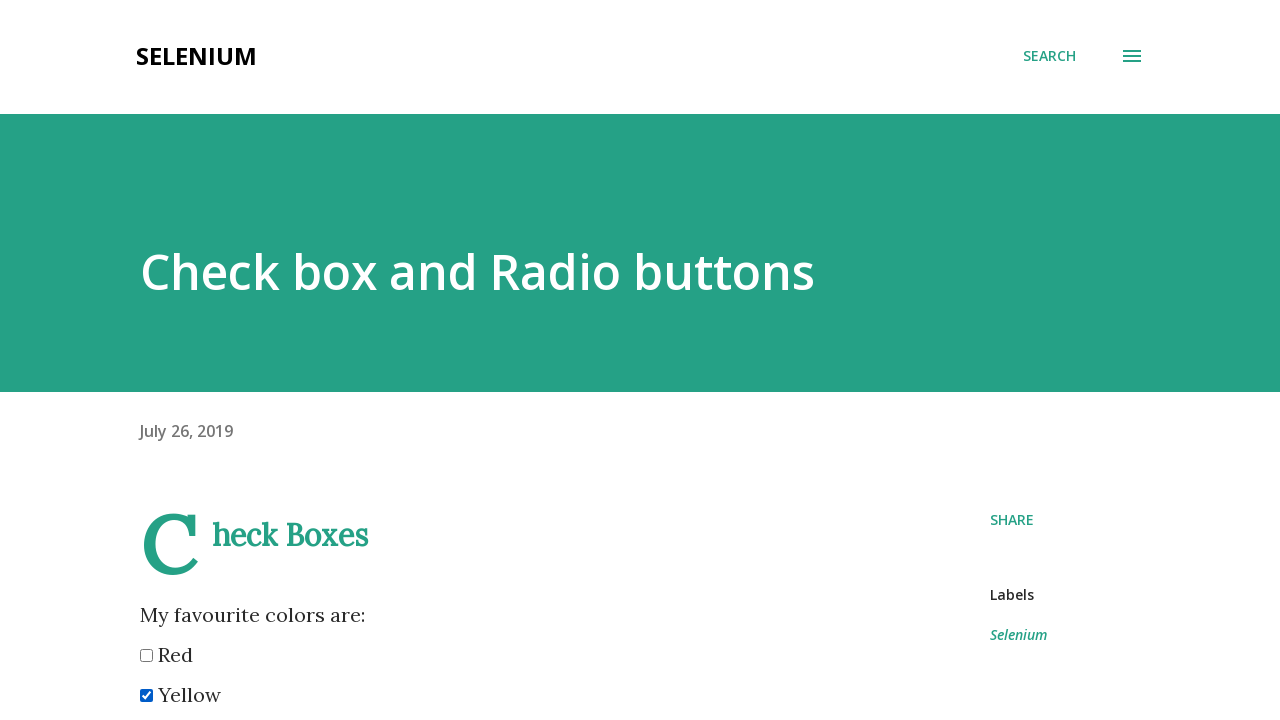

Retrieved color checkbox value: blue
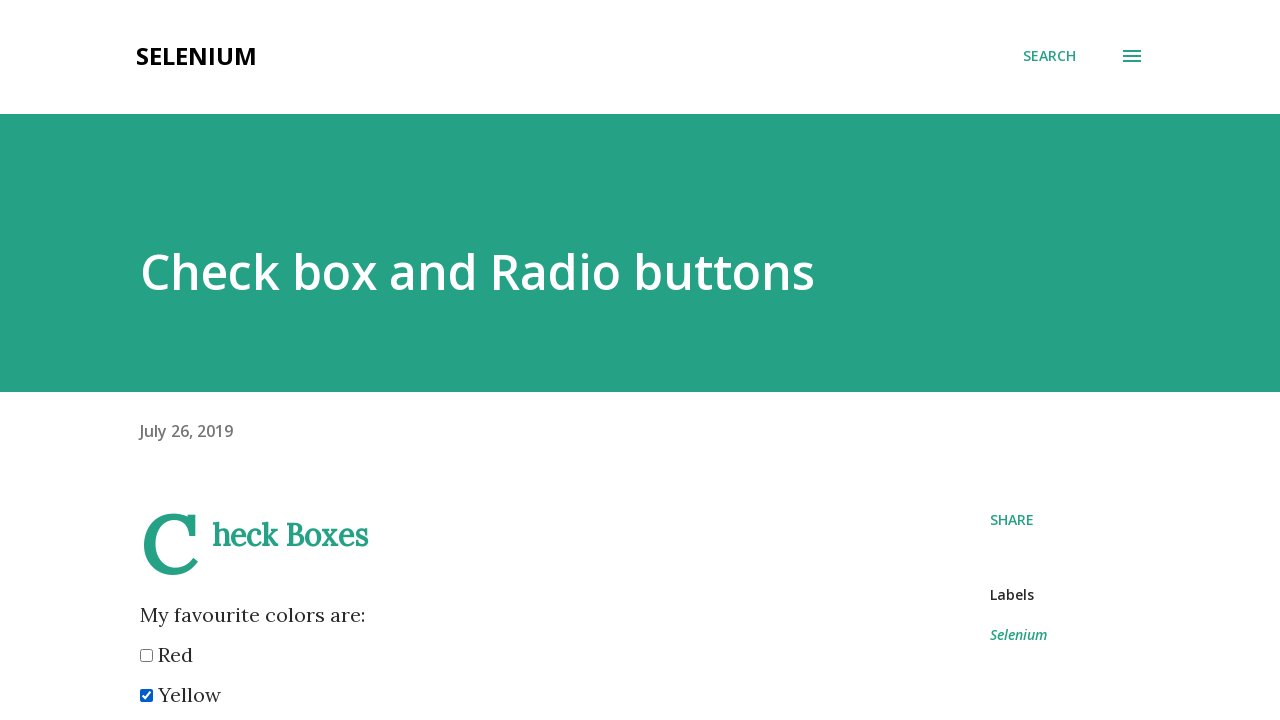

Retrieved color checkbox value: orange
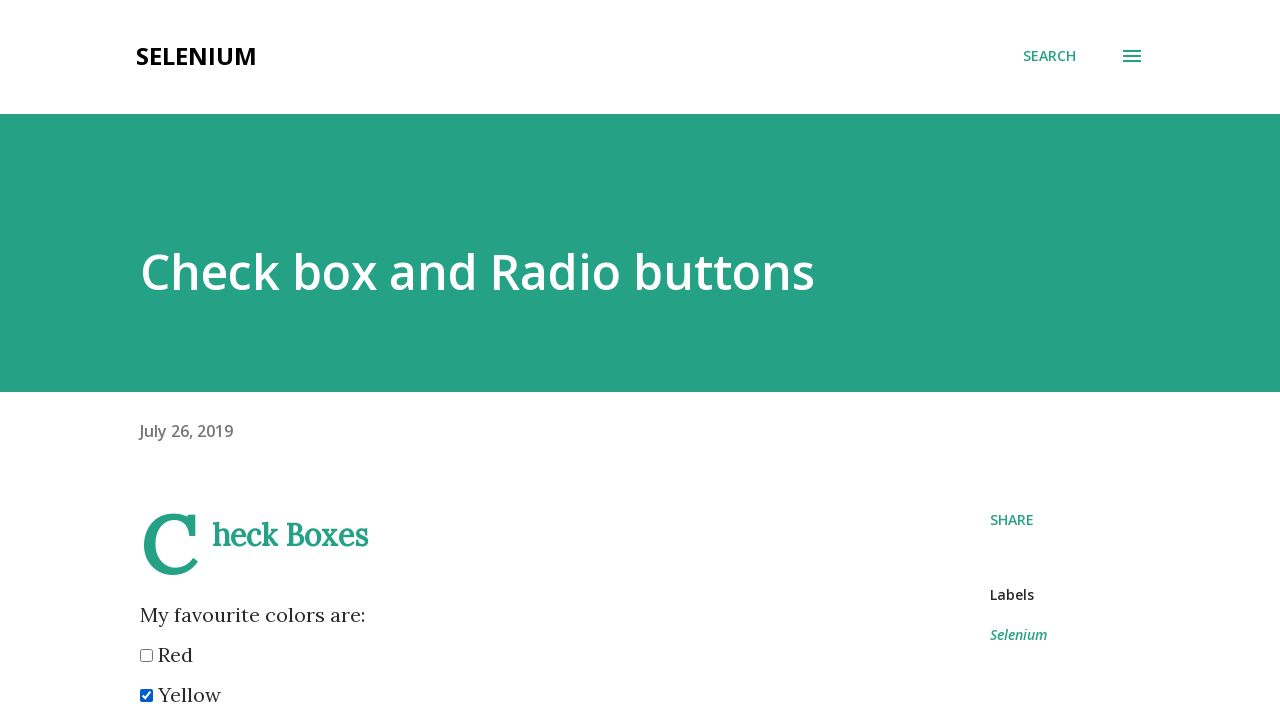

Clicked orange color checkbox at (146, 360) on xpath=//input[@name='color'] >> nth=3
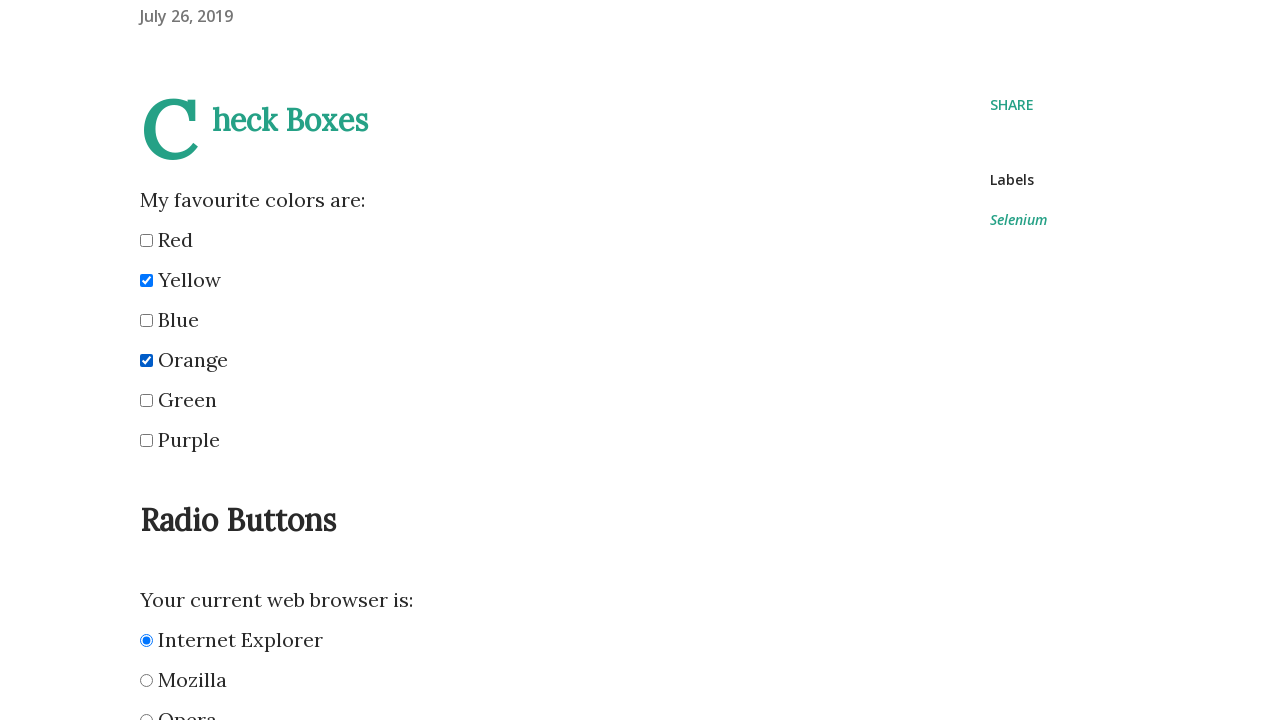

Retrieved color checkbox value: green
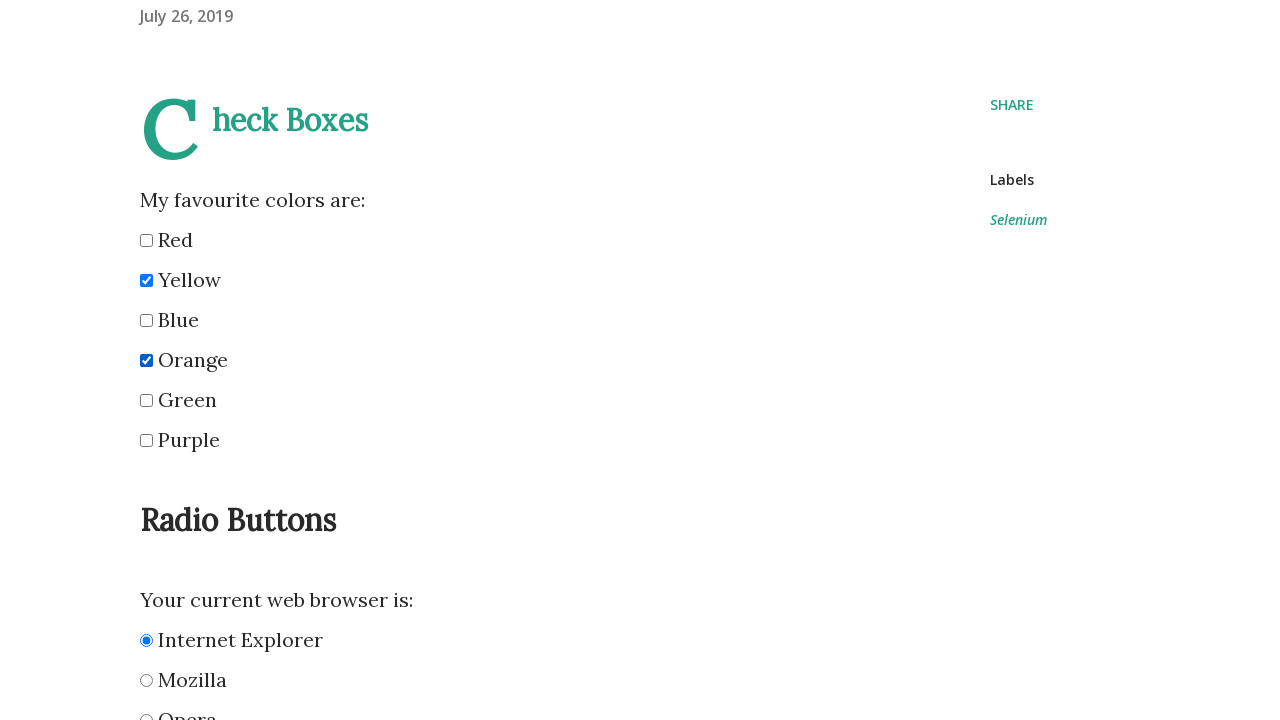

Retrieved color checkbox value: purple
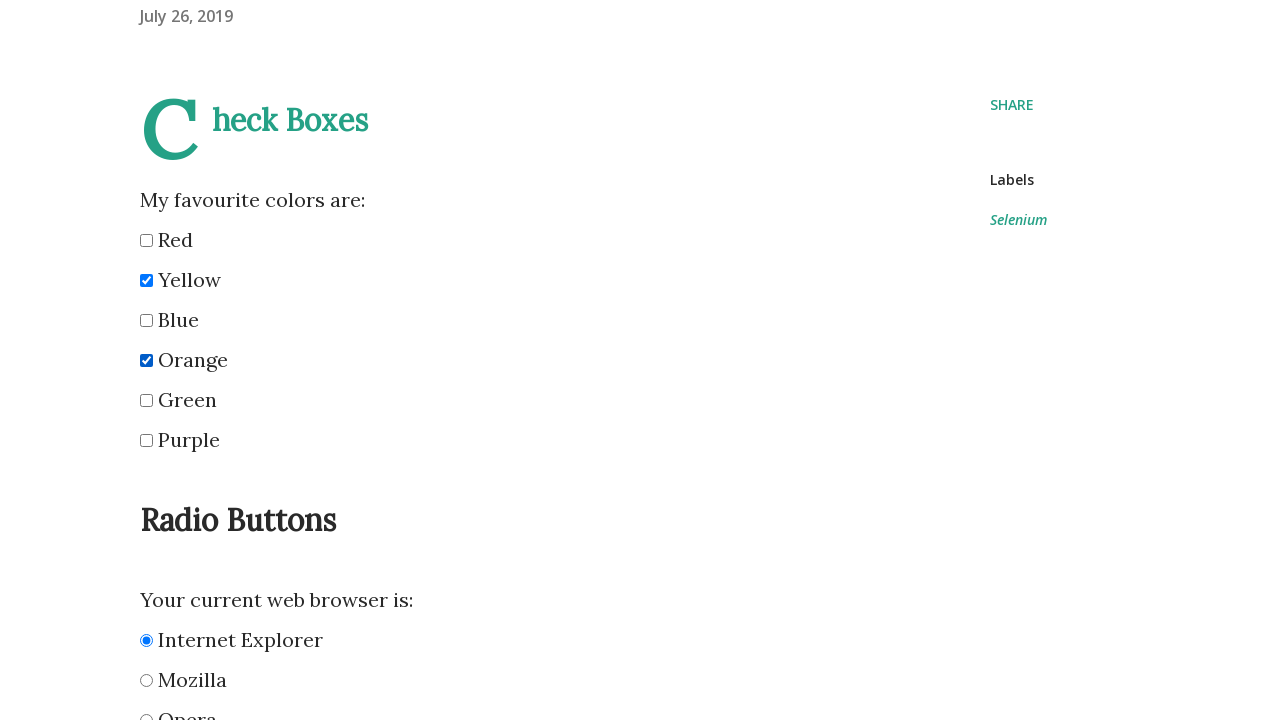

Located all browser radio button elements
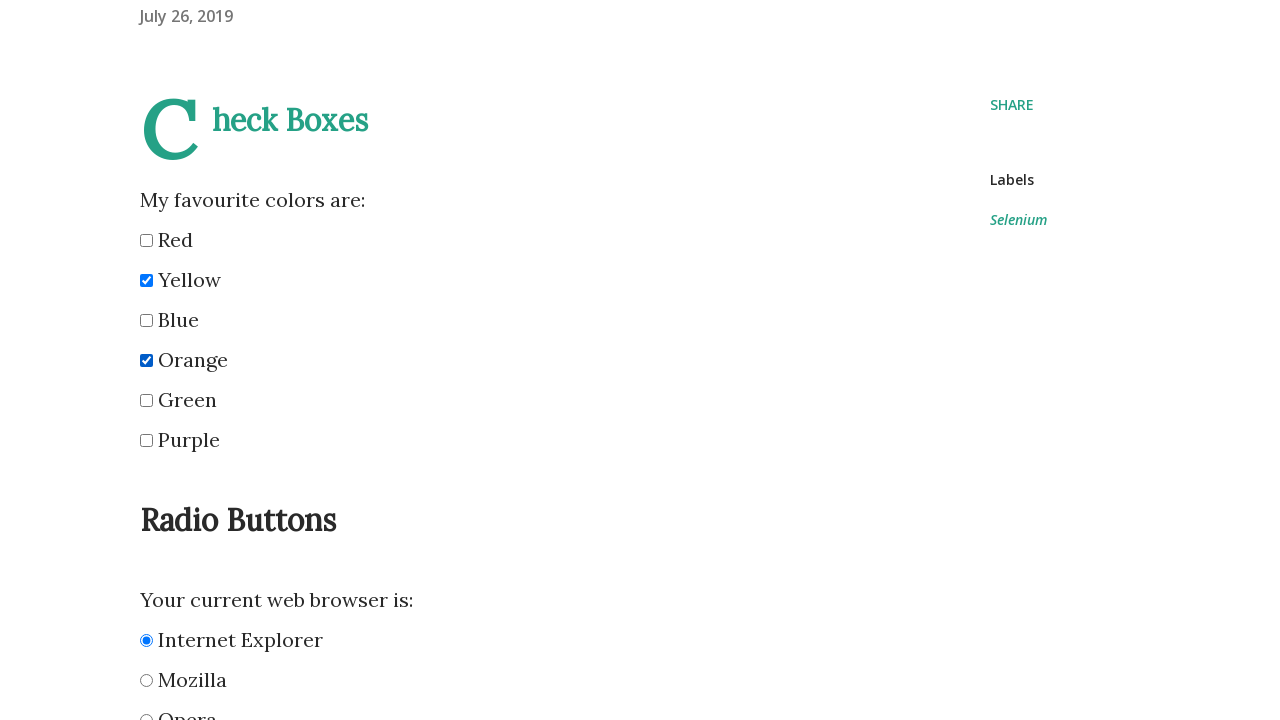

Retrieved browser radio button value: IE
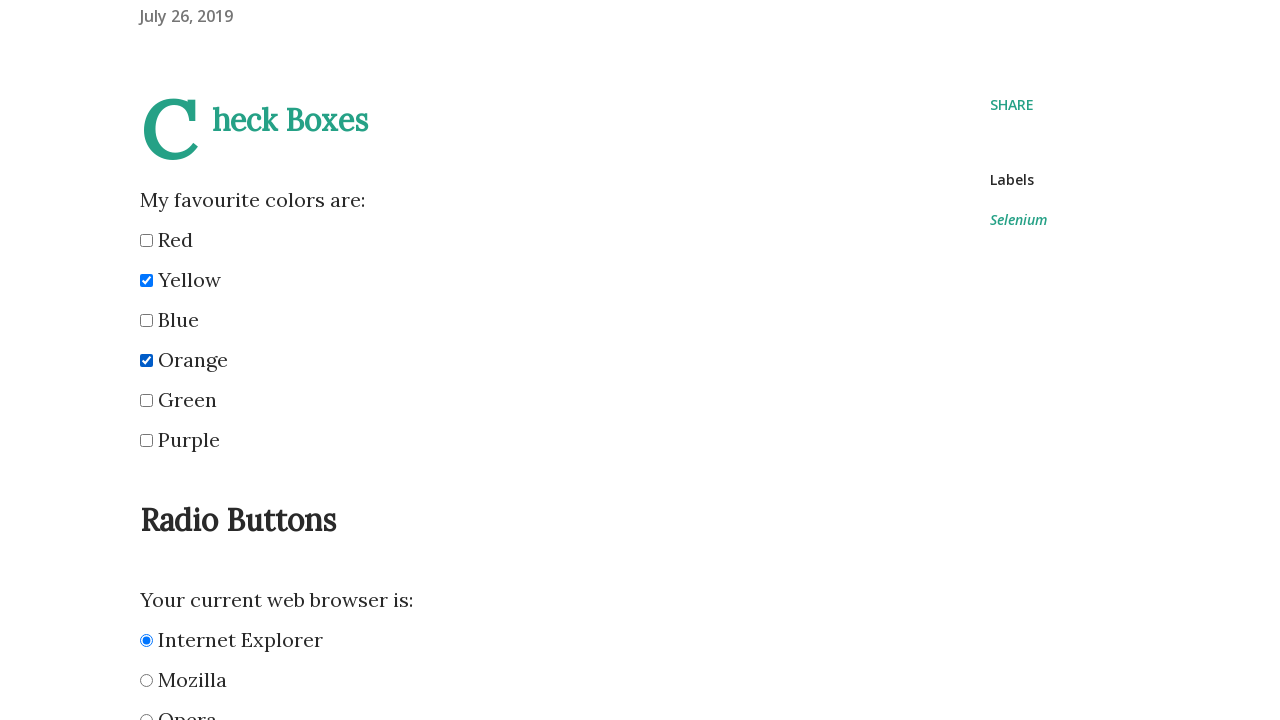

Retrieved browser radio button value: Mozilla
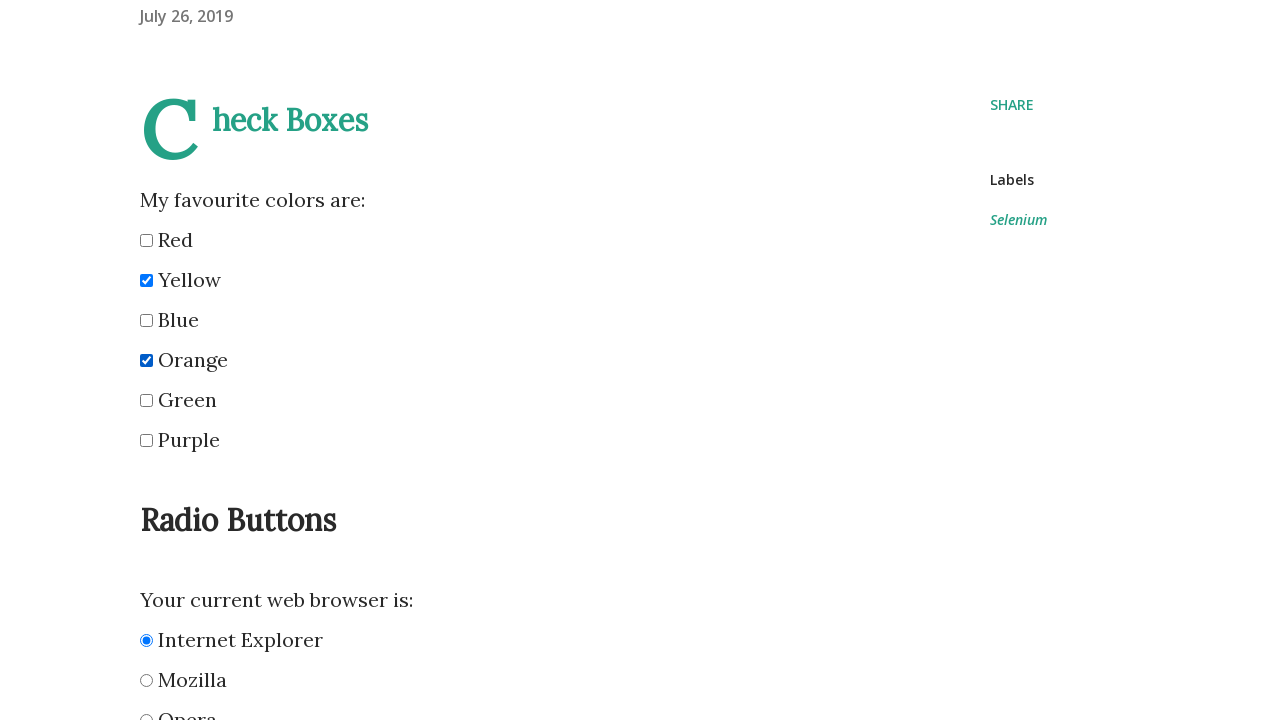

Retrieved browser radio button value: Opera
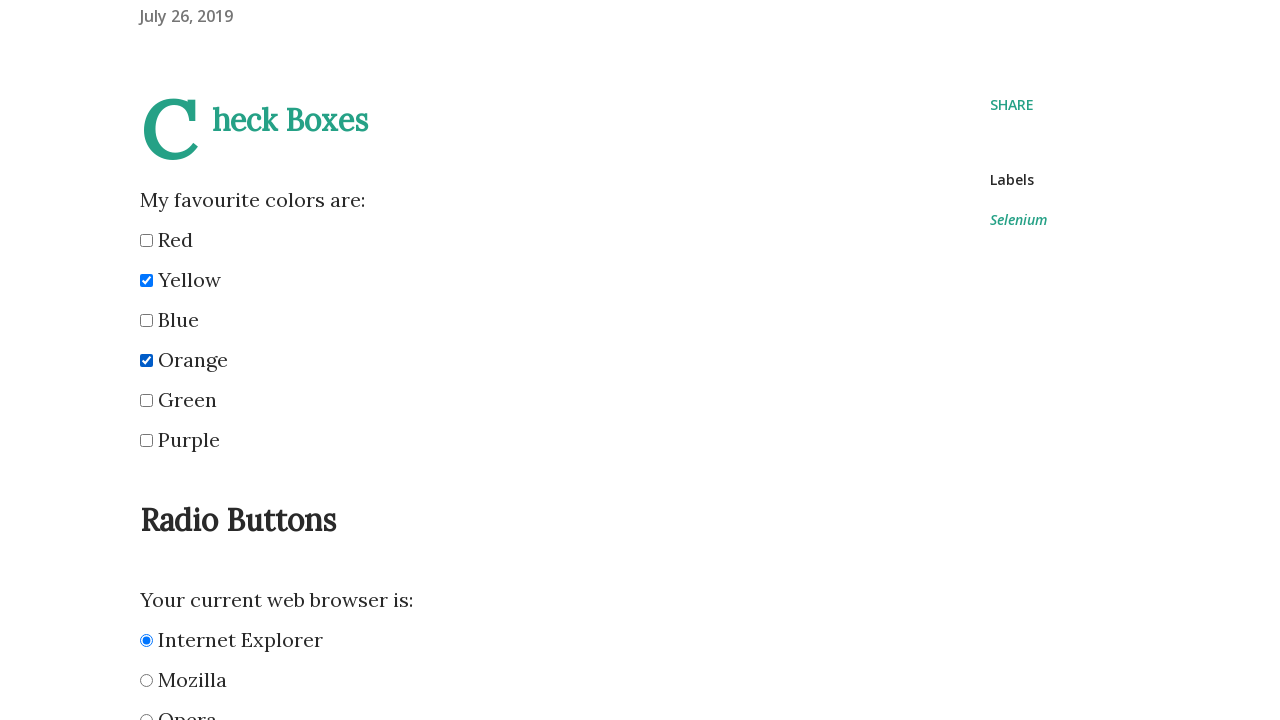

Clicked Opera radio button at (146, 714) on xpath=//input[@name='browser'] >> nth=2
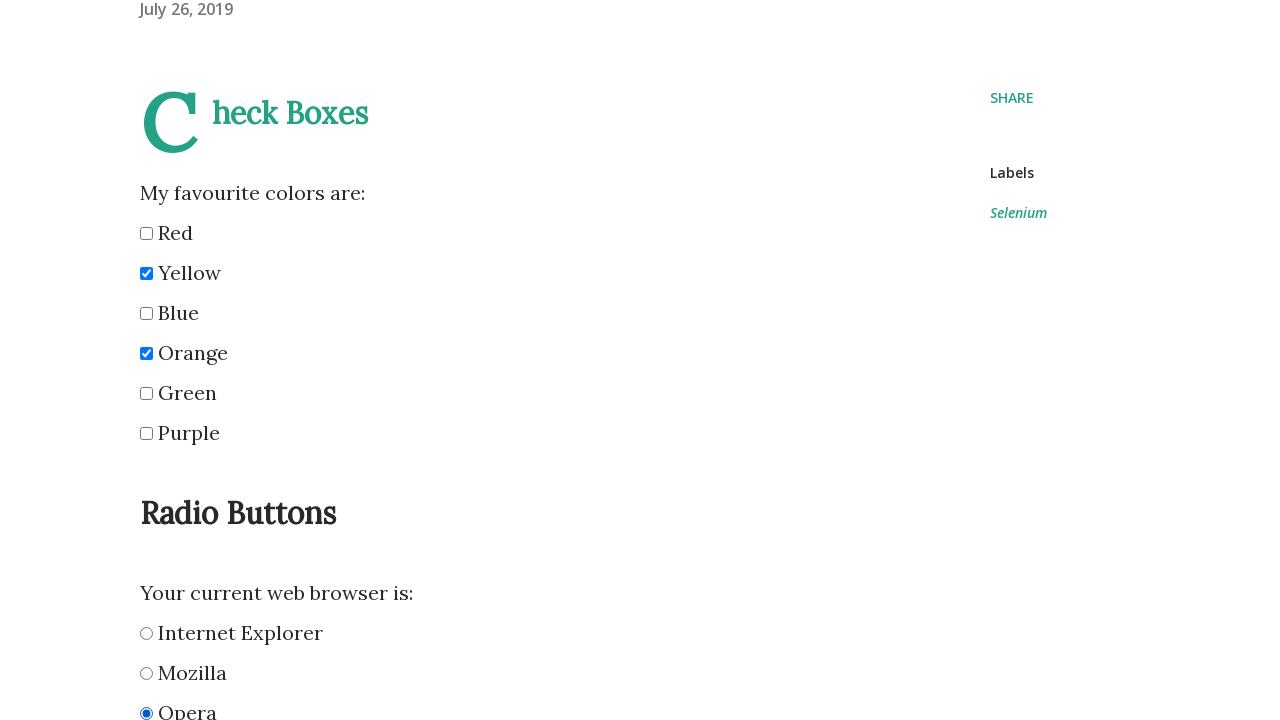

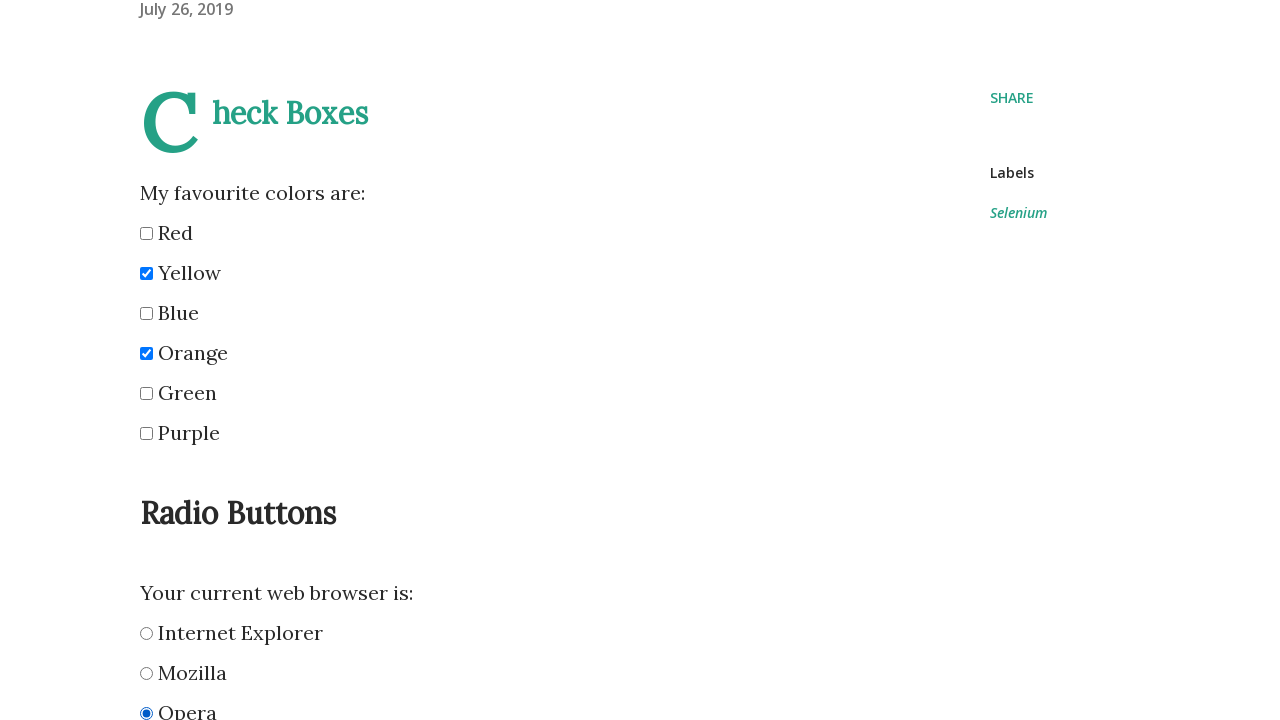